Tests the old-style select dropdown by selecting "Yellow" using three different methods: visible text, value, and index

Starting URL: https://demoqa.com/select-menu

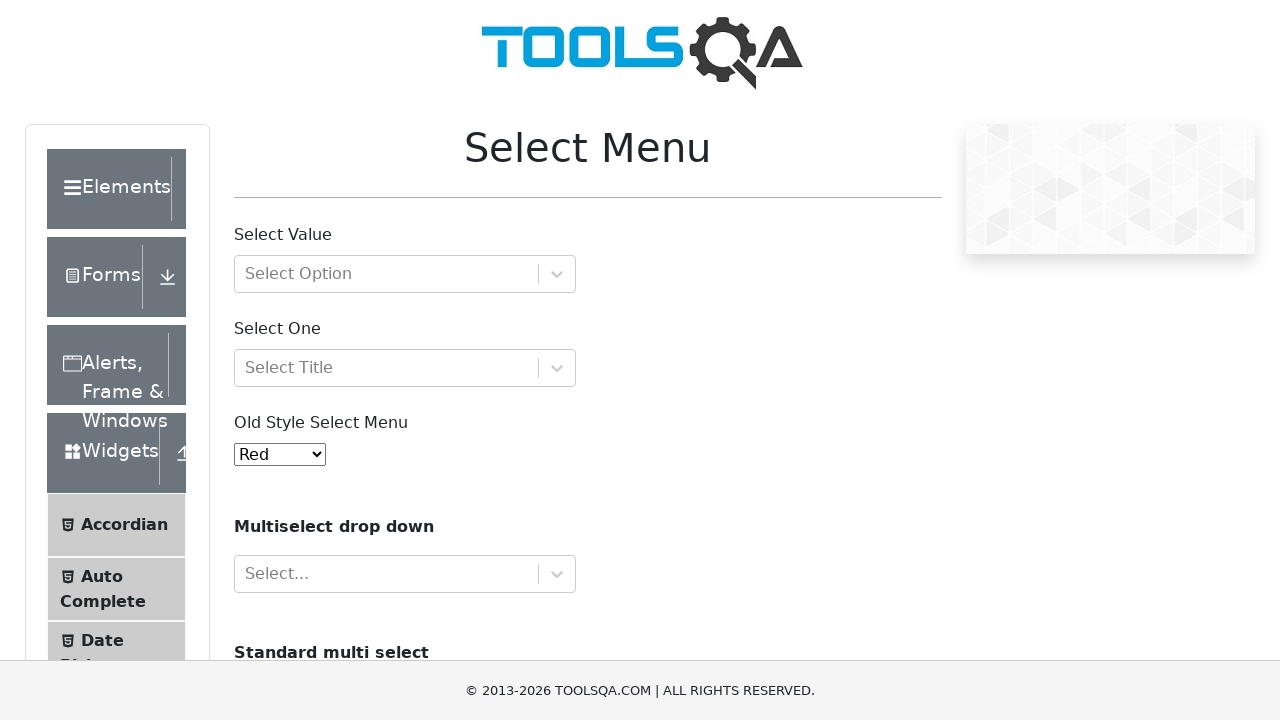

Selected 'Yellow' from old-style select dropdown by visible text on #oldSelectMenu
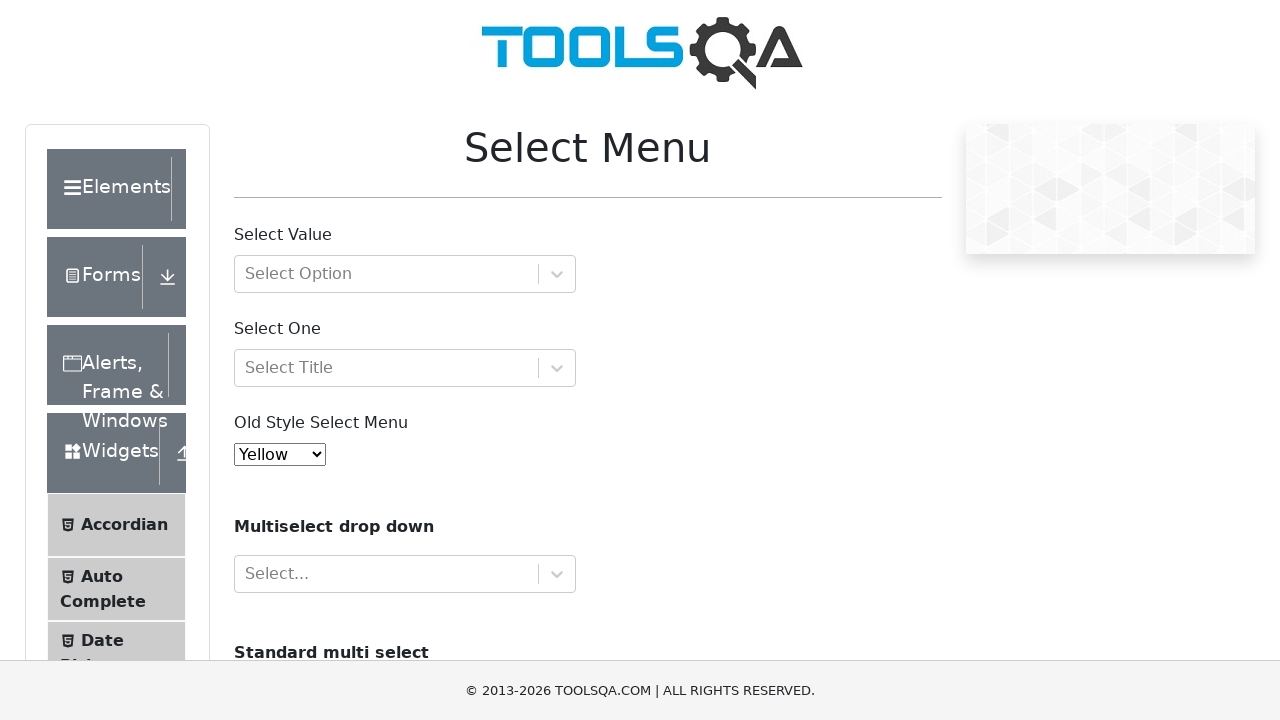

Verified that 'Yellow' (value '3') is selected in the dropdown
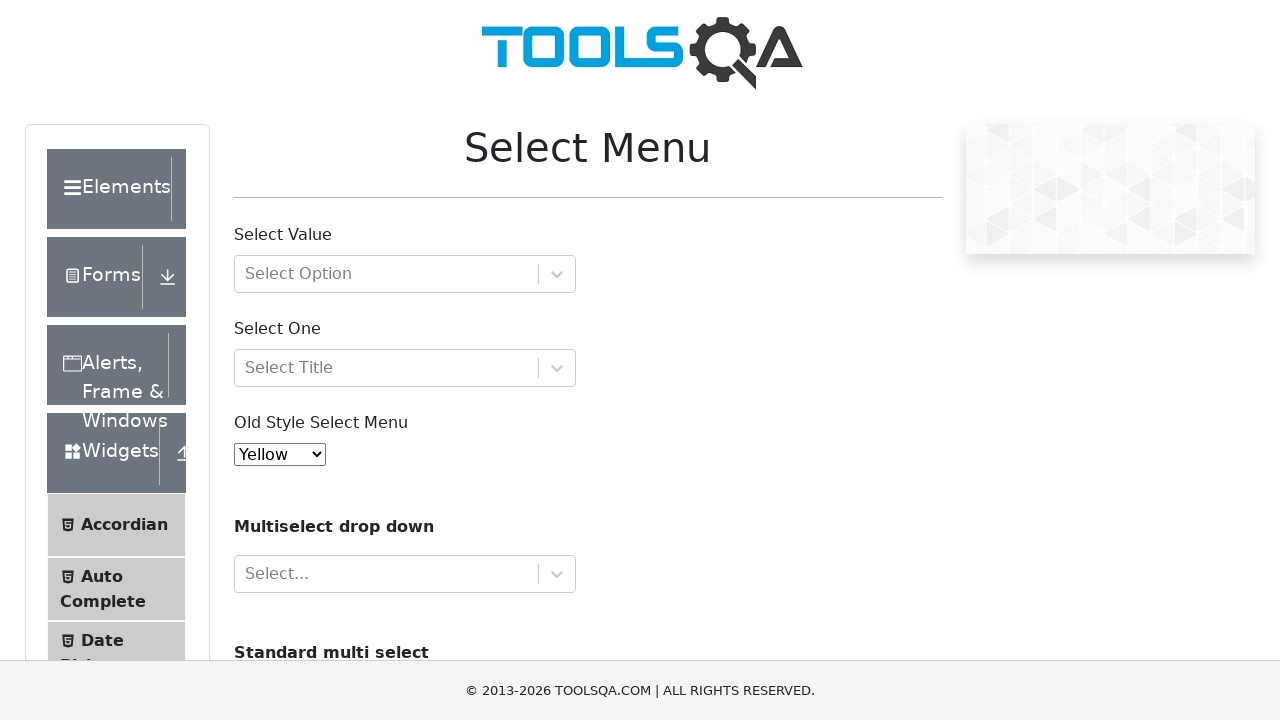

Selected 'Yellow' from old-style select dropdown by value '3' on #oldSelectMenu
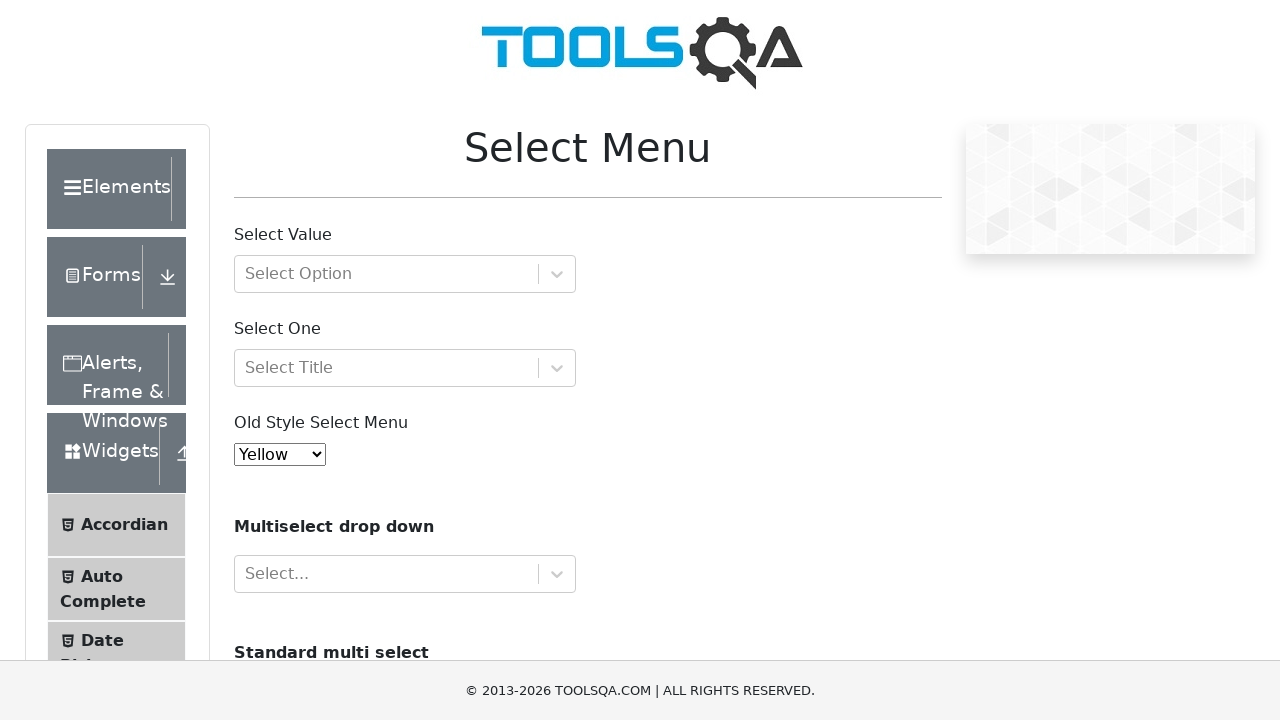

Selected 'Yellow' from old-style select dropdown by index 3 on #oldSelectMenu
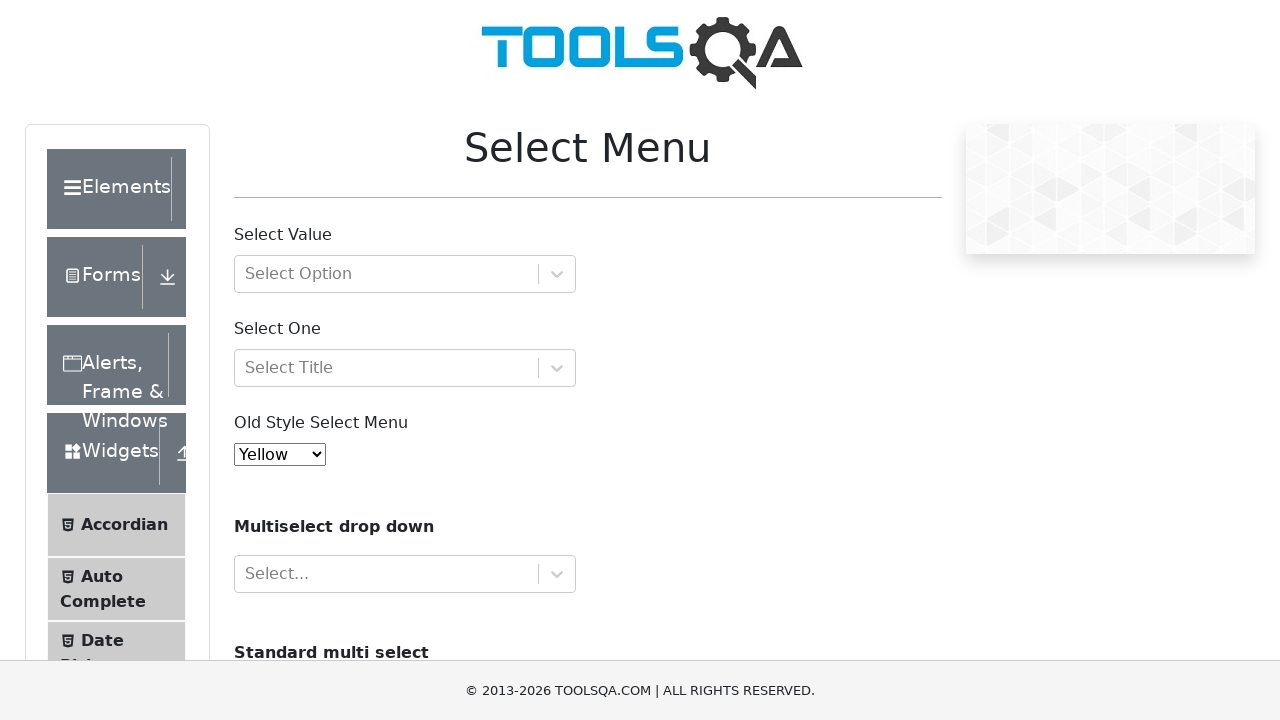

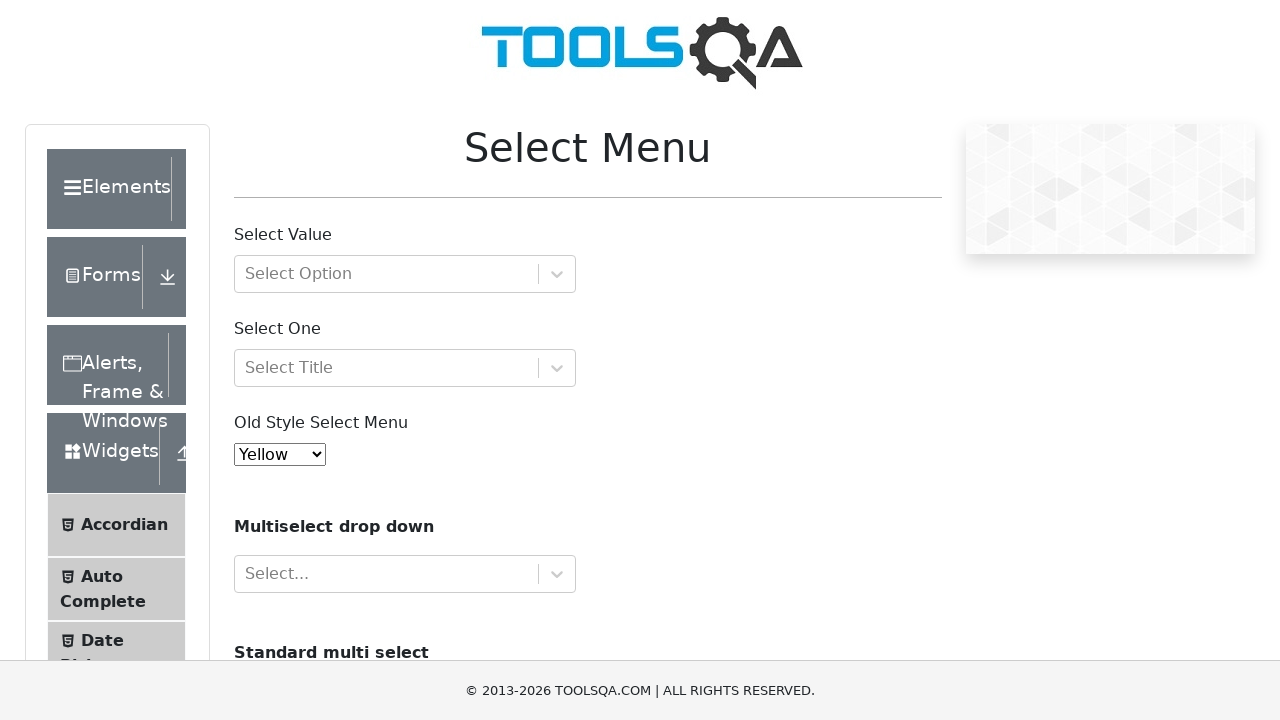